Tests dropdown list functionality by navigating to the dropdown page and selecting "Option 2" from the dropdown menu using visible text selection.

Starting URL: http://the-internet.herokuapp.com/

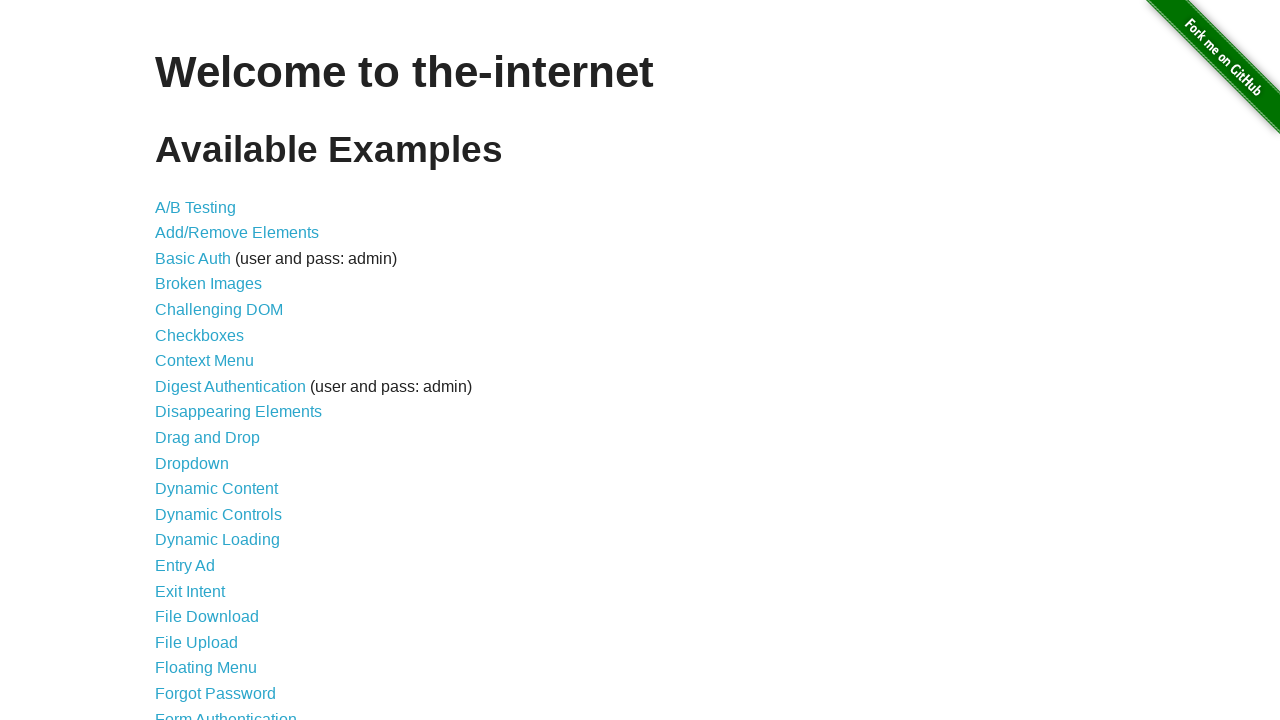

Clicked on the Dropdown link to navigate to dropdown page at (192, 463) on text=Dropdown
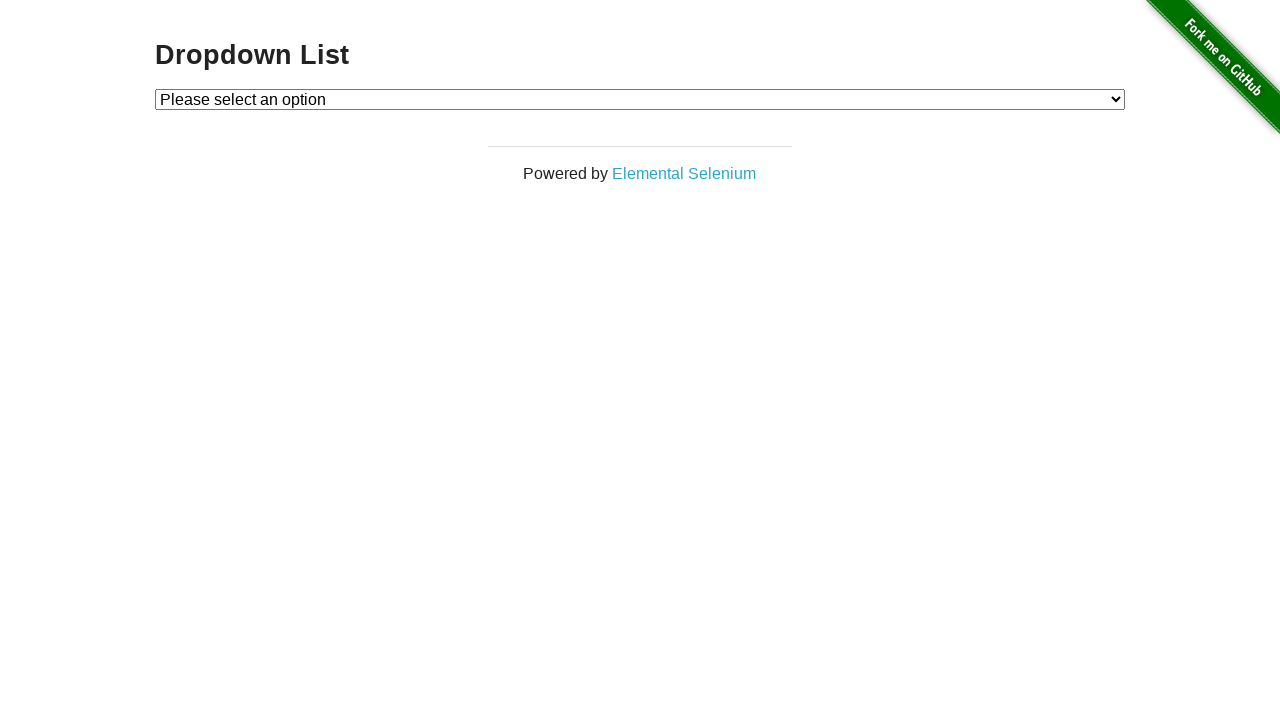

Dropdown menu loaded and became visible
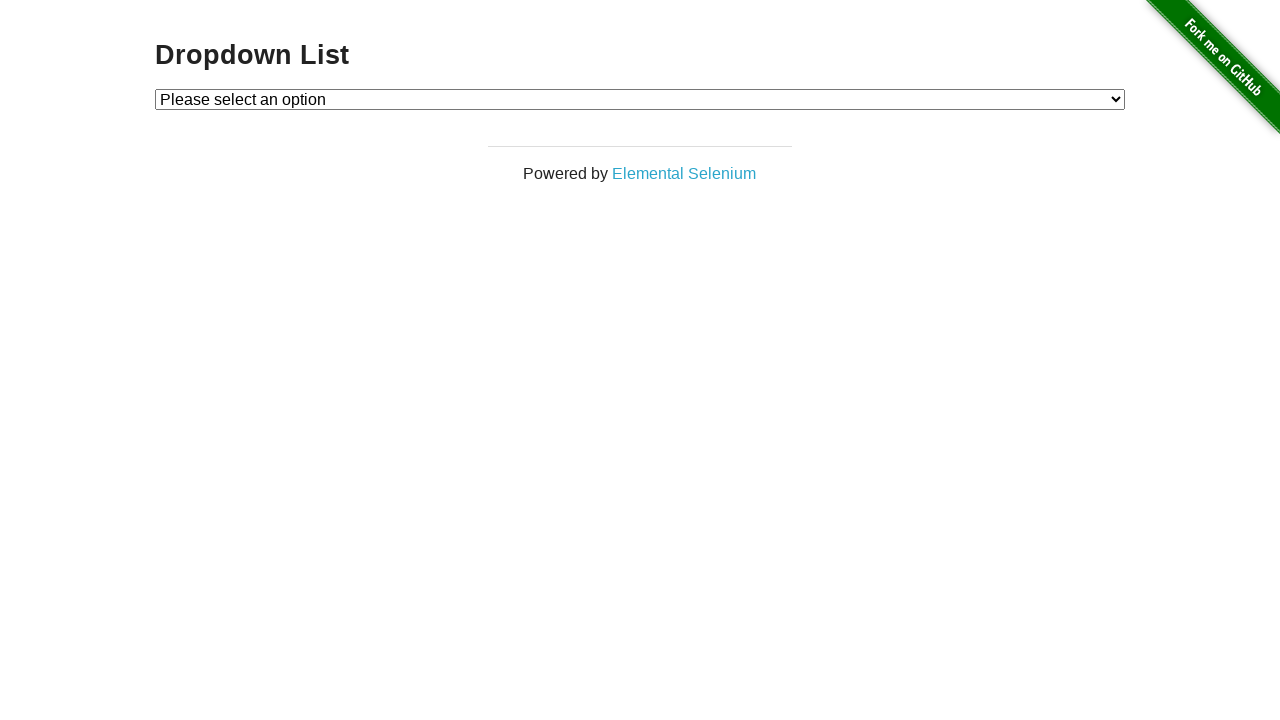

Selected 'Option 2' from the dropdown menu by visible text on #dropdown
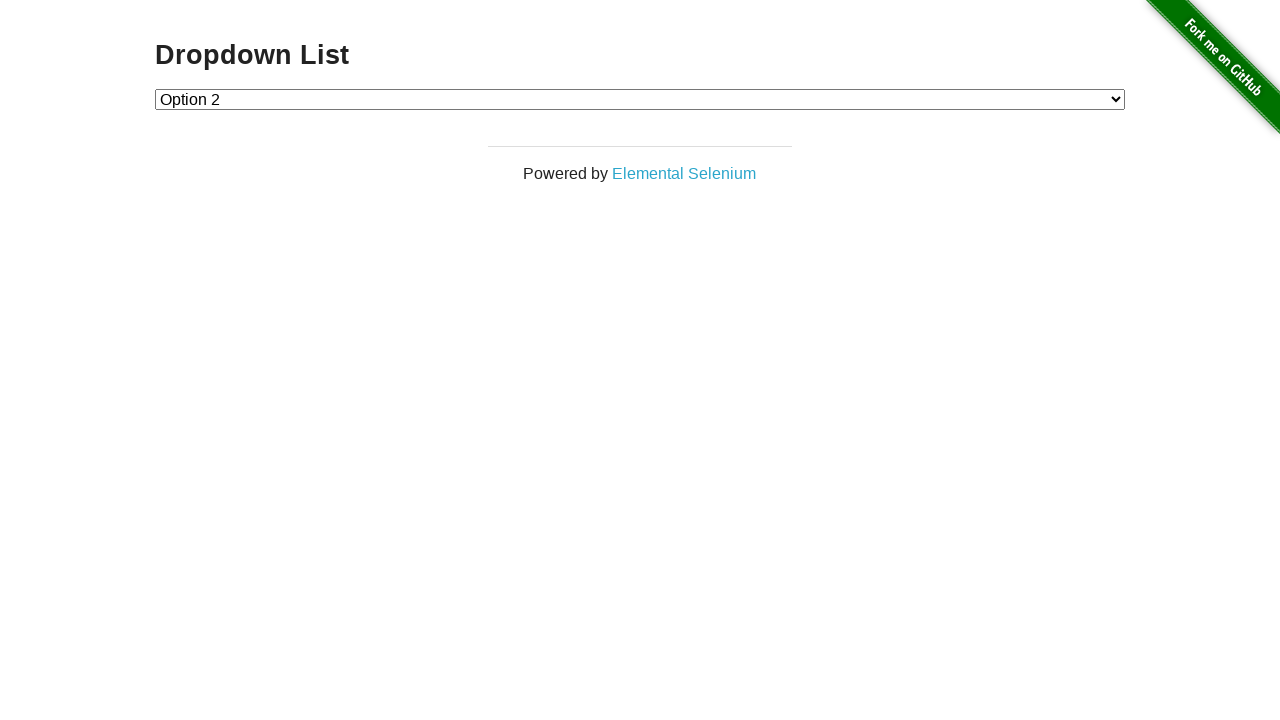

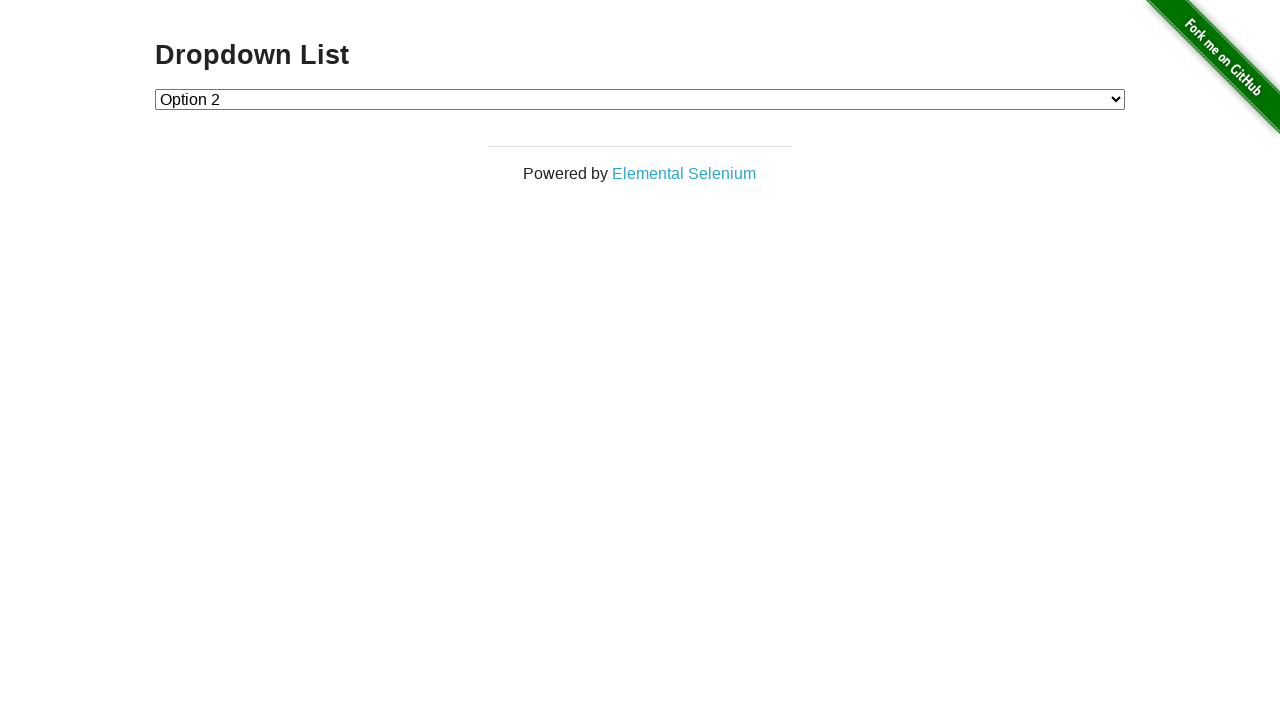